Tests error message when password field is empty but username is provided

Starting URL: https://www.saucedemo.com/

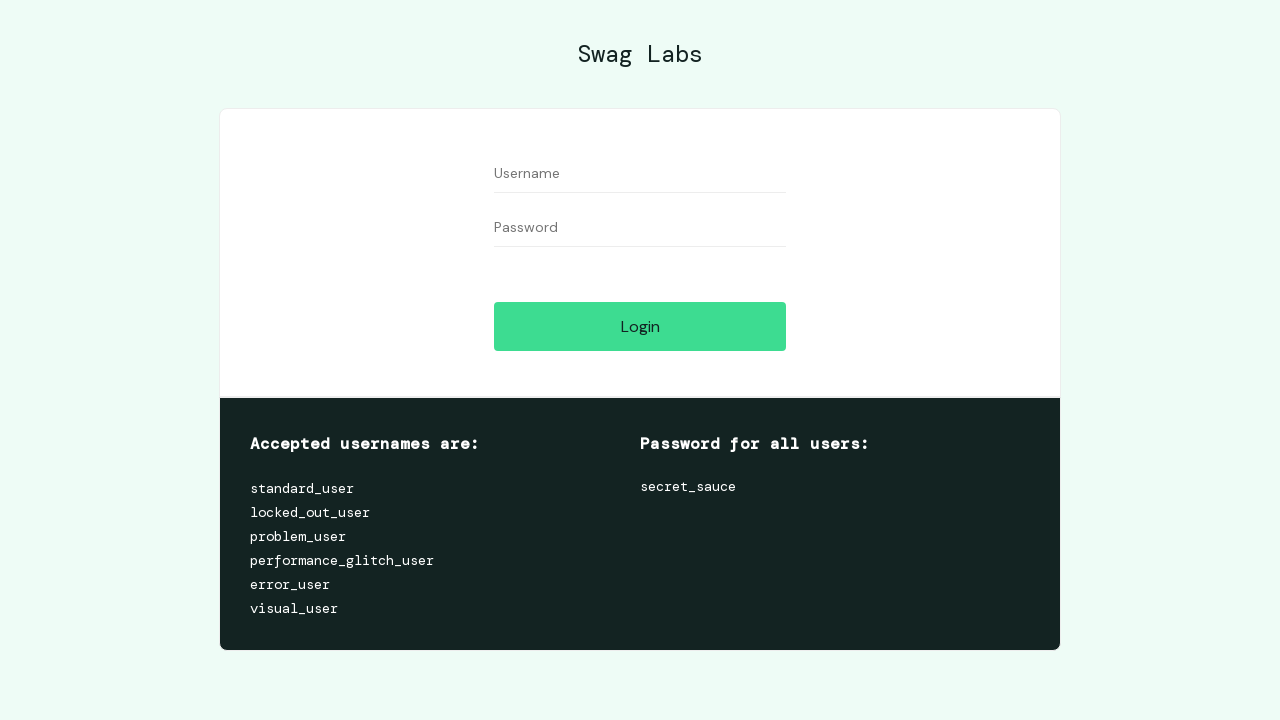

Filled username field with 'testuser' on #user-name
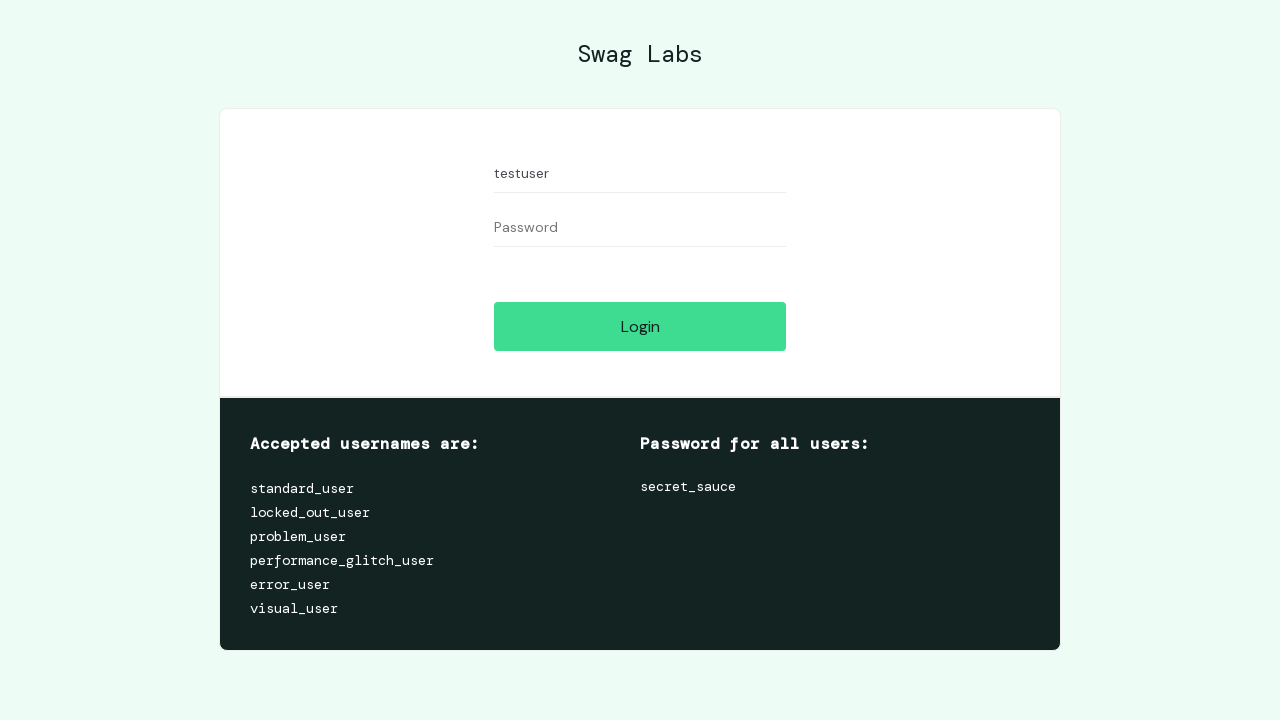

Left password field empty on #password
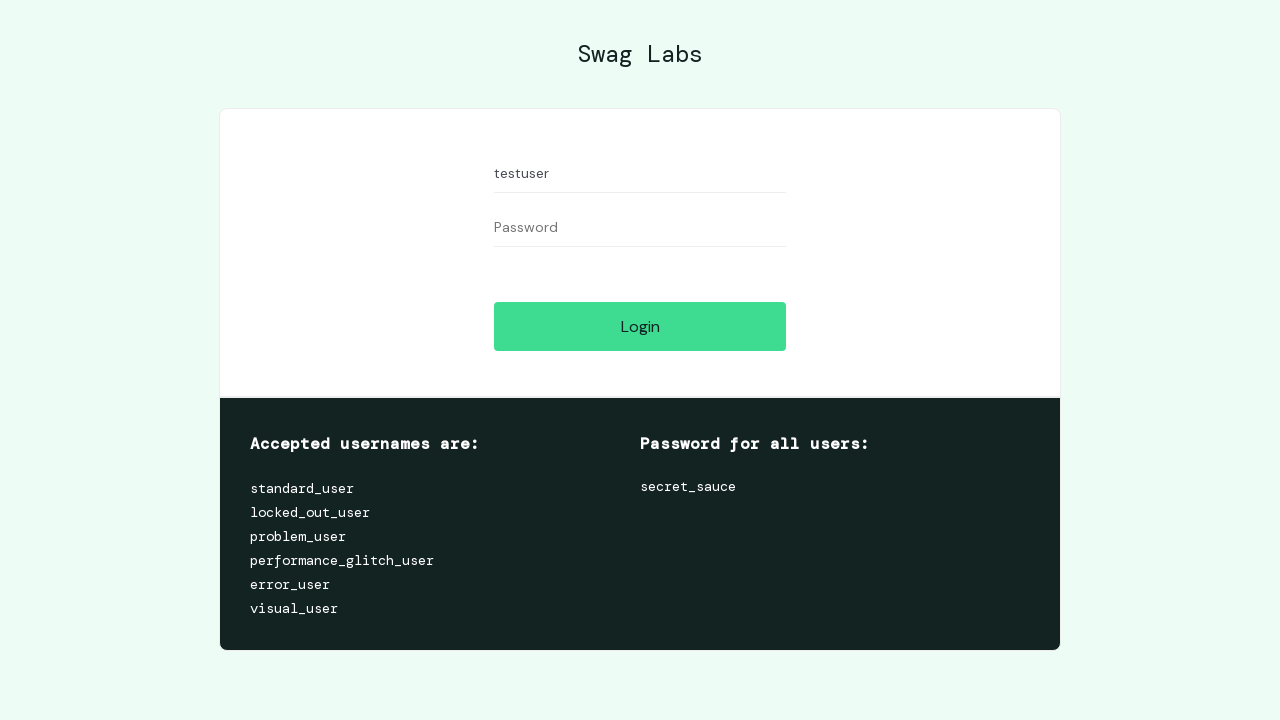

Clicked login button with empty password at (640, 326) on #login-button
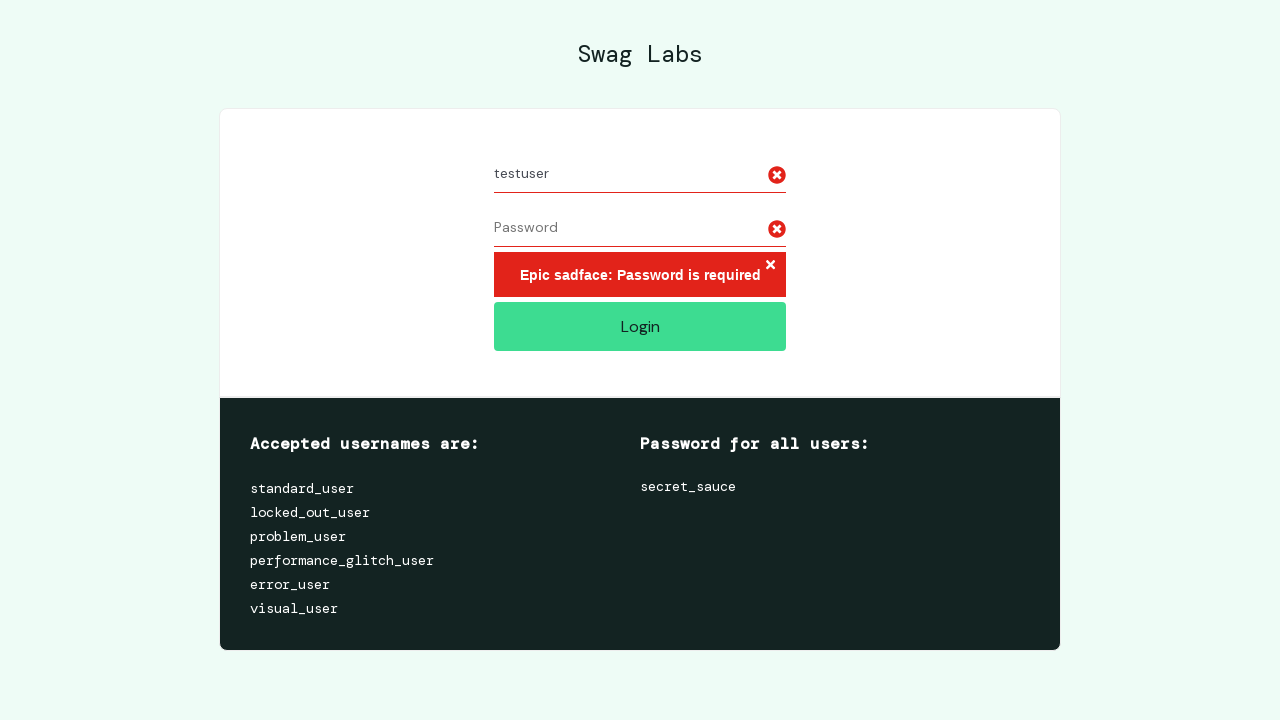

Error message container appeared on page
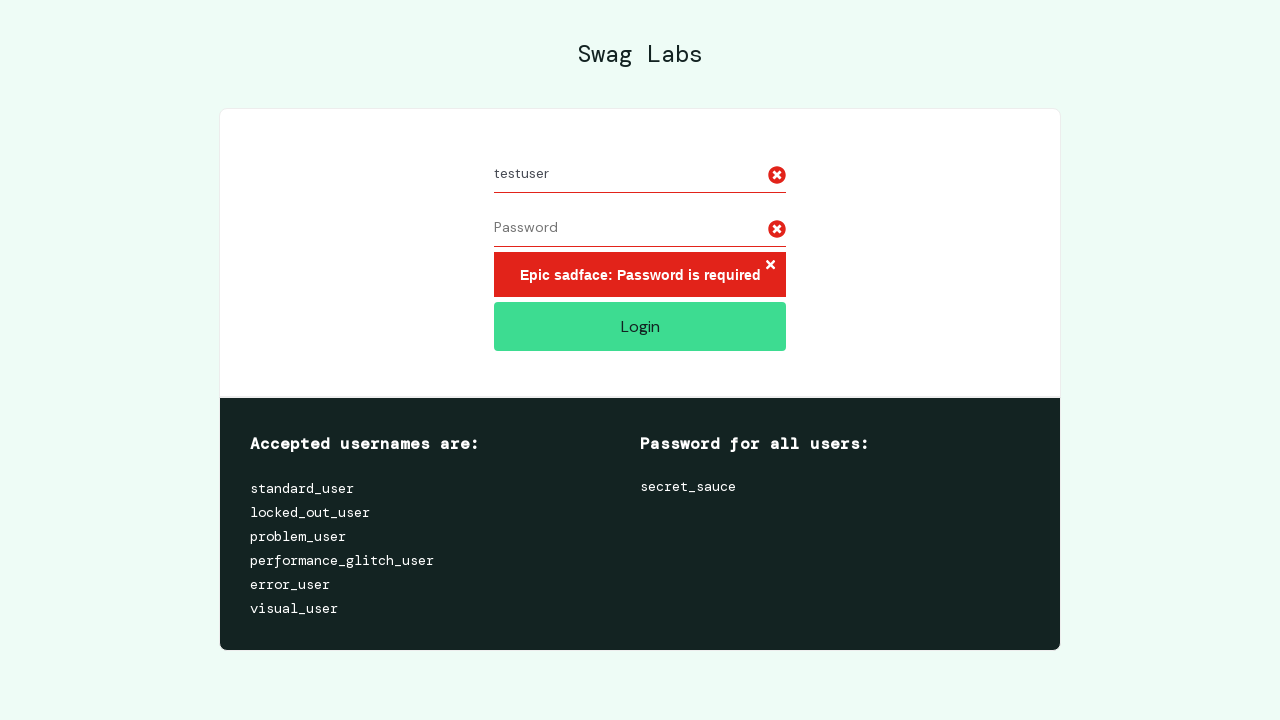

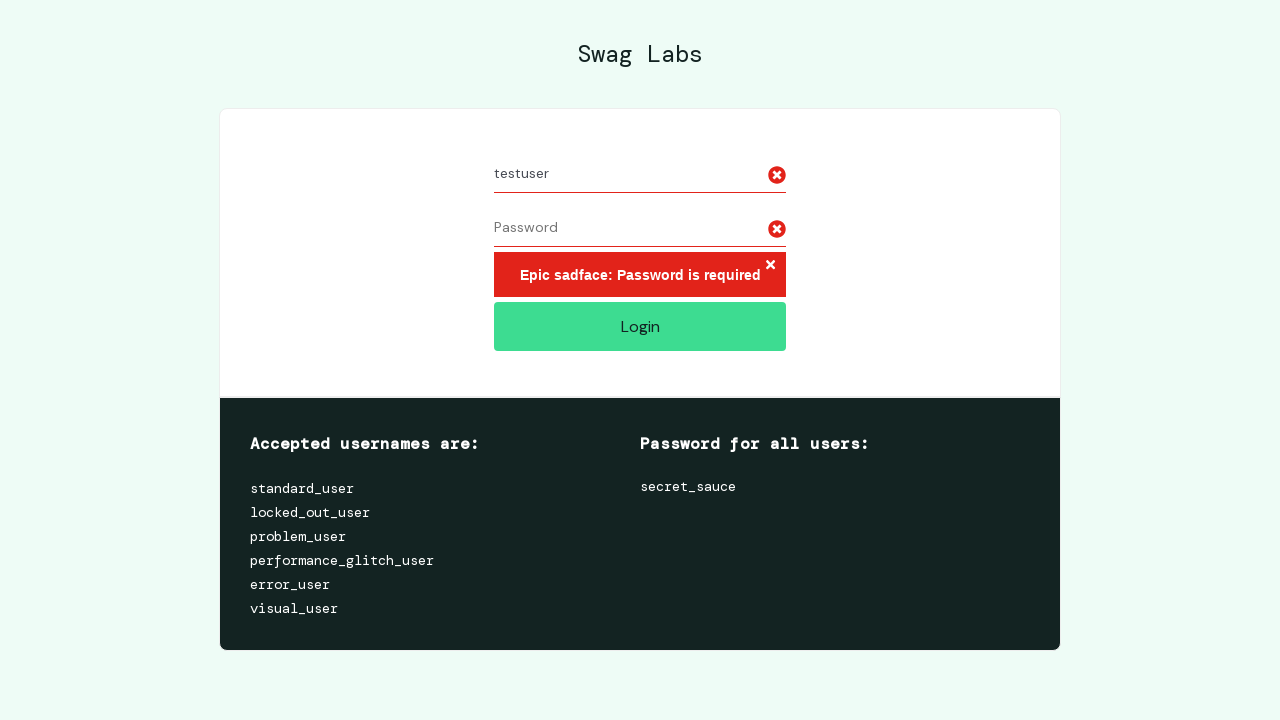